Tests dropdown selection functionality by navigating to the dropdown page and selecting an option from the dropdown menu

Starting URL: http://the-internet.herokuapp.com/

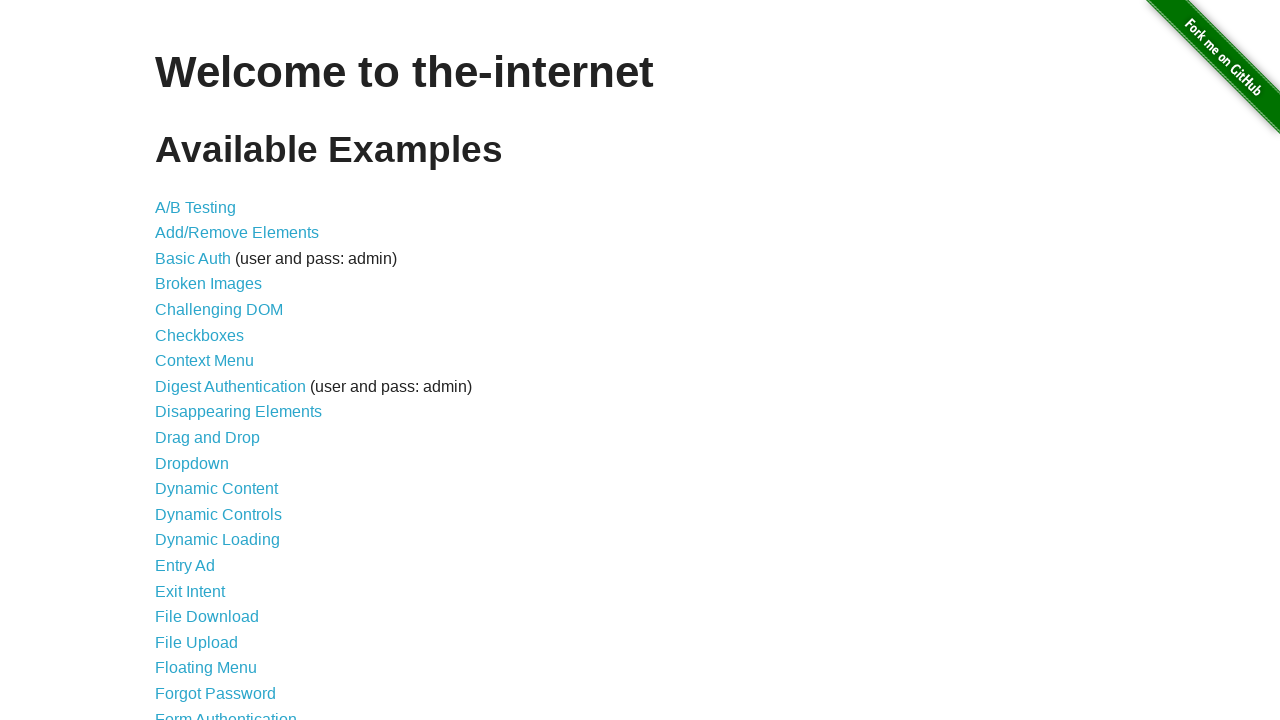

Clicked Dropdown link to navigate to dropdown page at (192, 463) on text=Dropdown
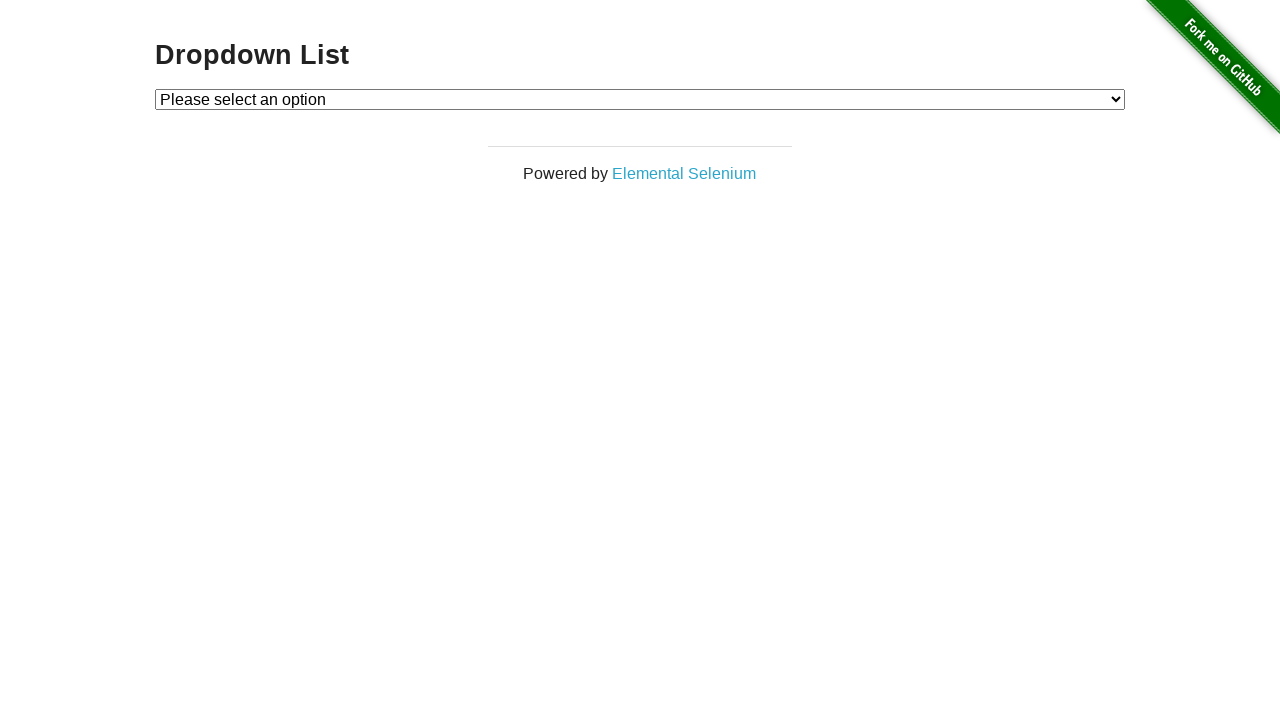

Dropdown page loaded and title element is visible
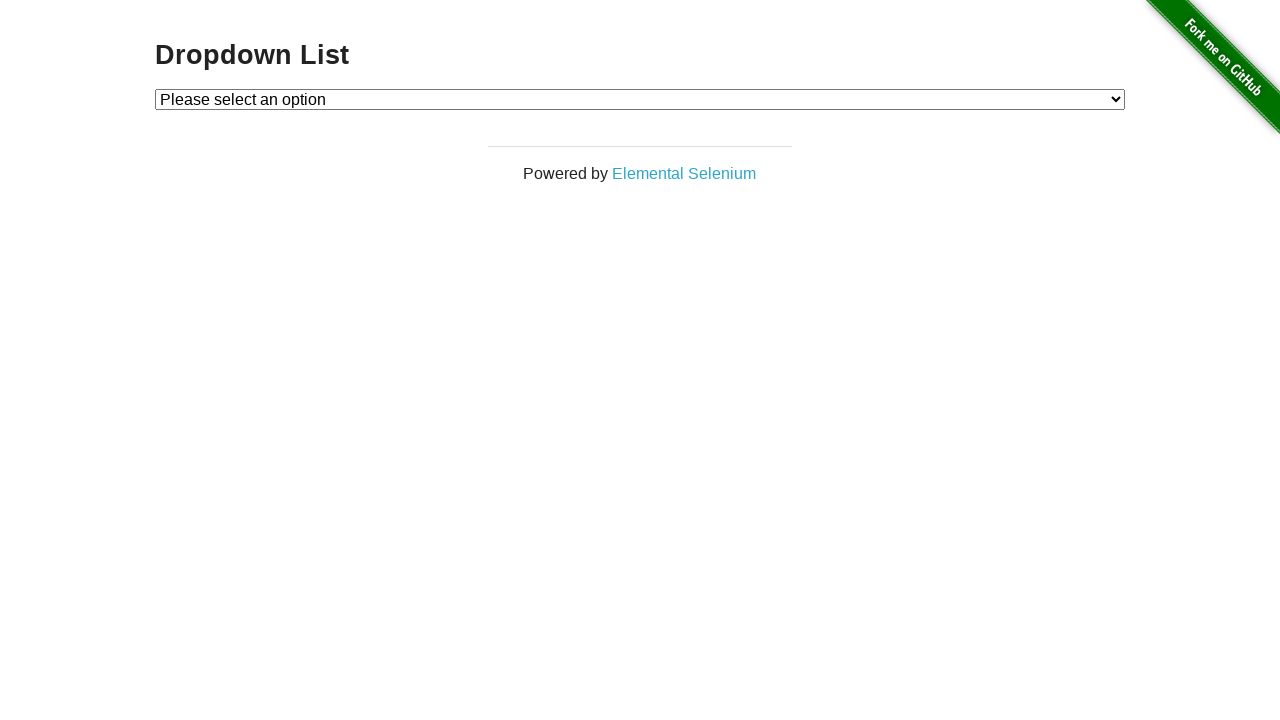

Verified page title is 'Dropdown List'
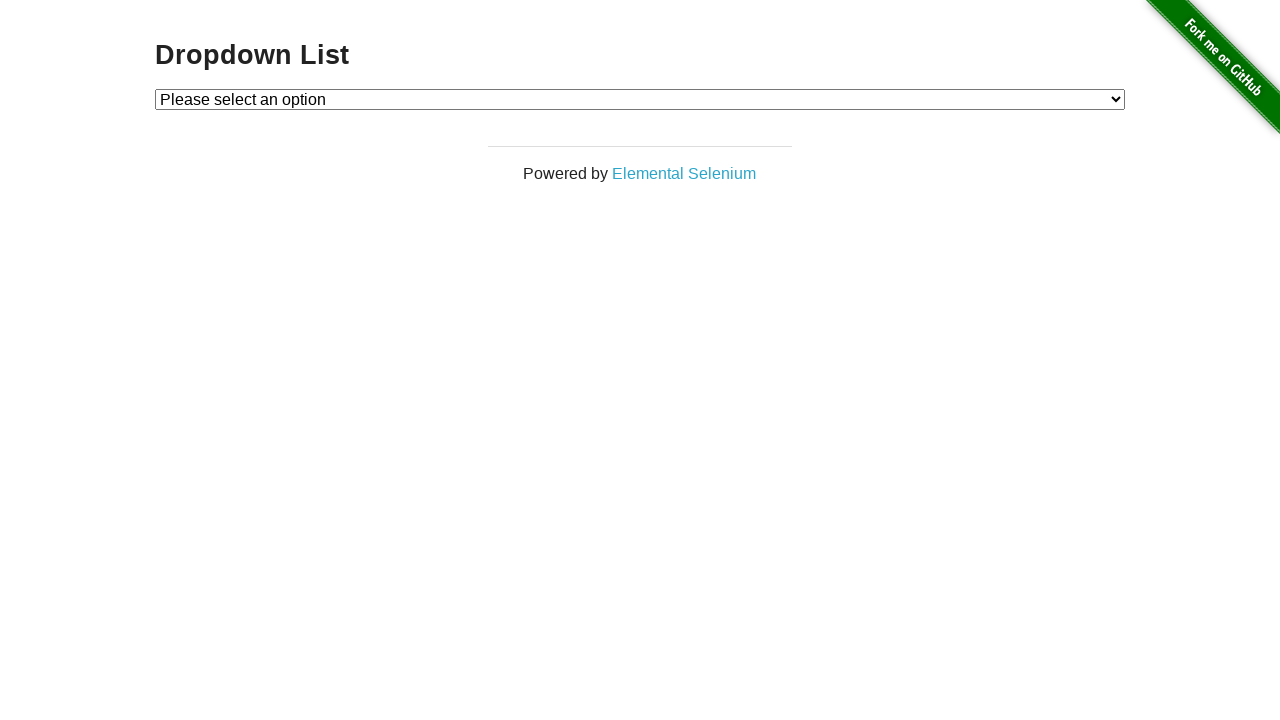

Selected 'Option 2' from dropdown menu on #dropdown
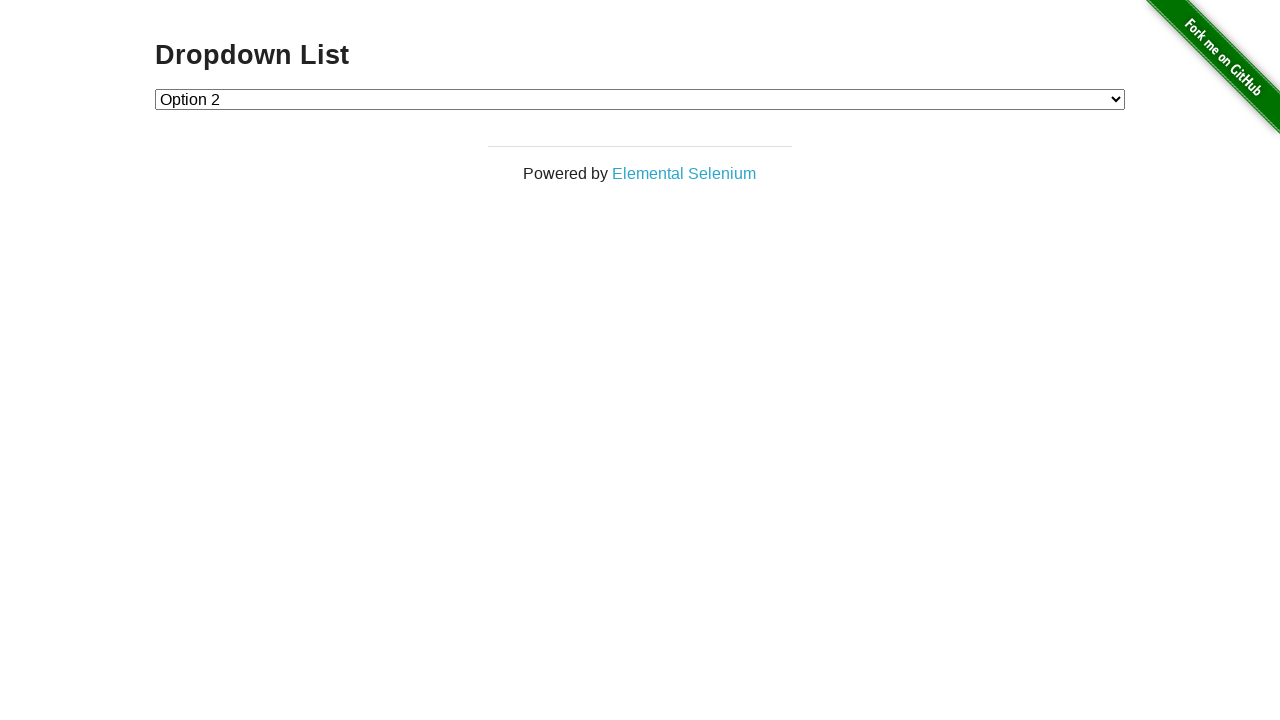

Verified dropdown selection value is '2'
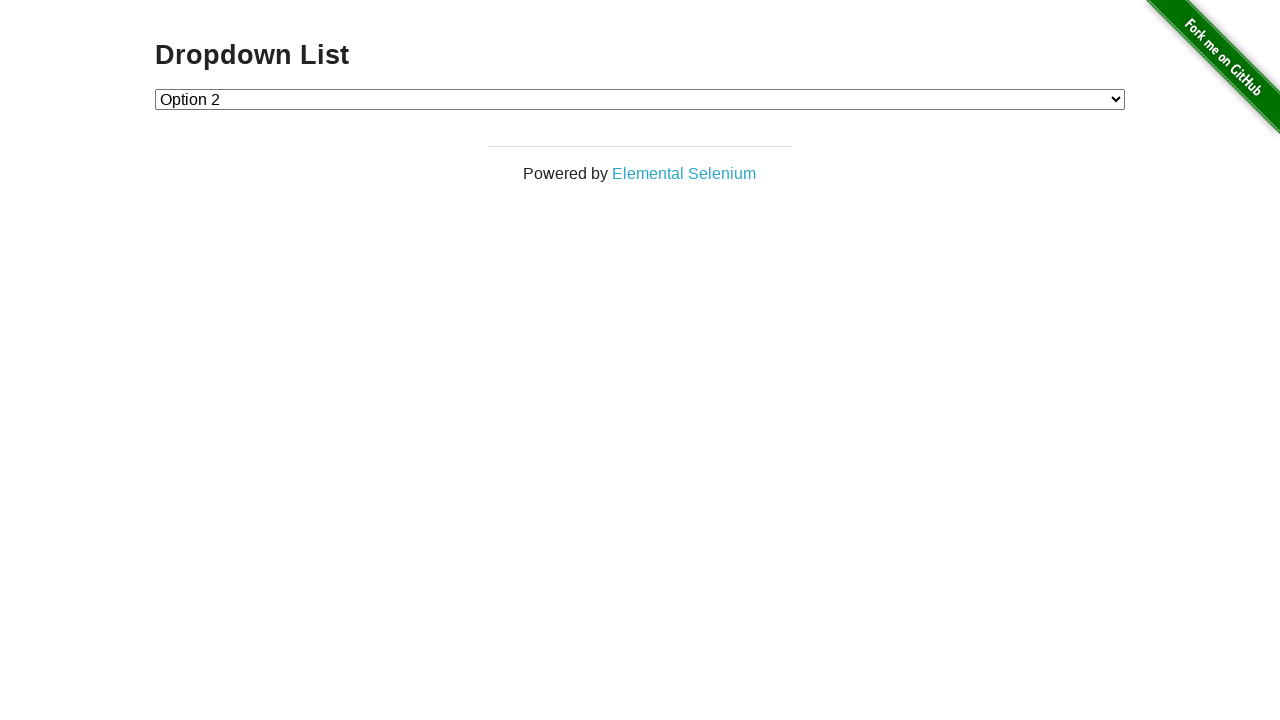

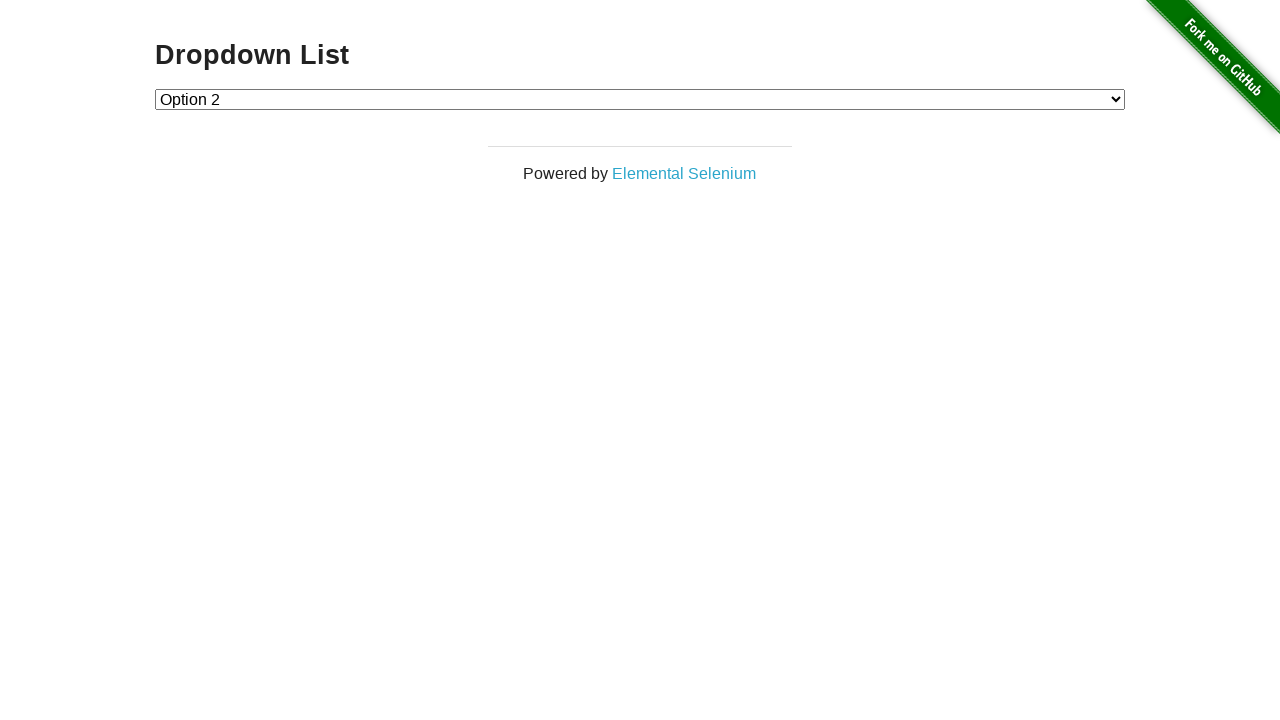